Tests the calculator's addition operation by entering two numbers and verifying the result

Starting URL: https://nagcloudlab.github.io/

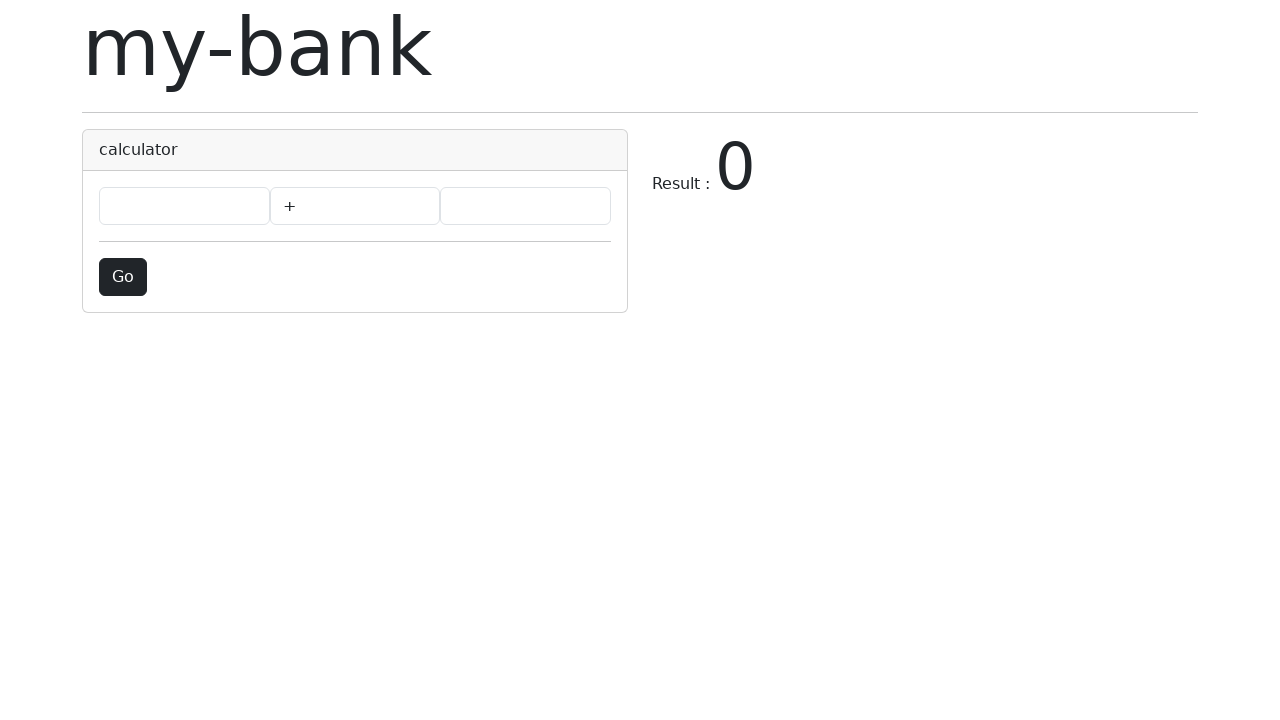

Filled first number input with '10' on #n1
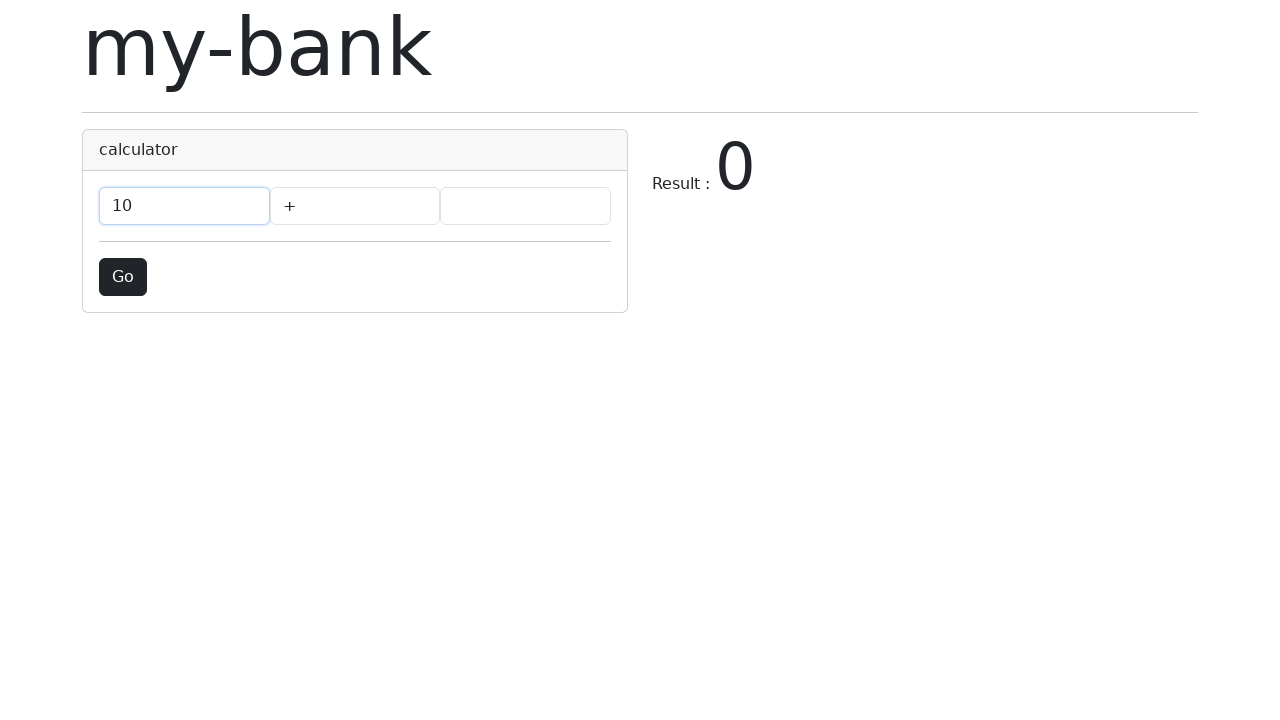

Filled second number input with '20' on #n2
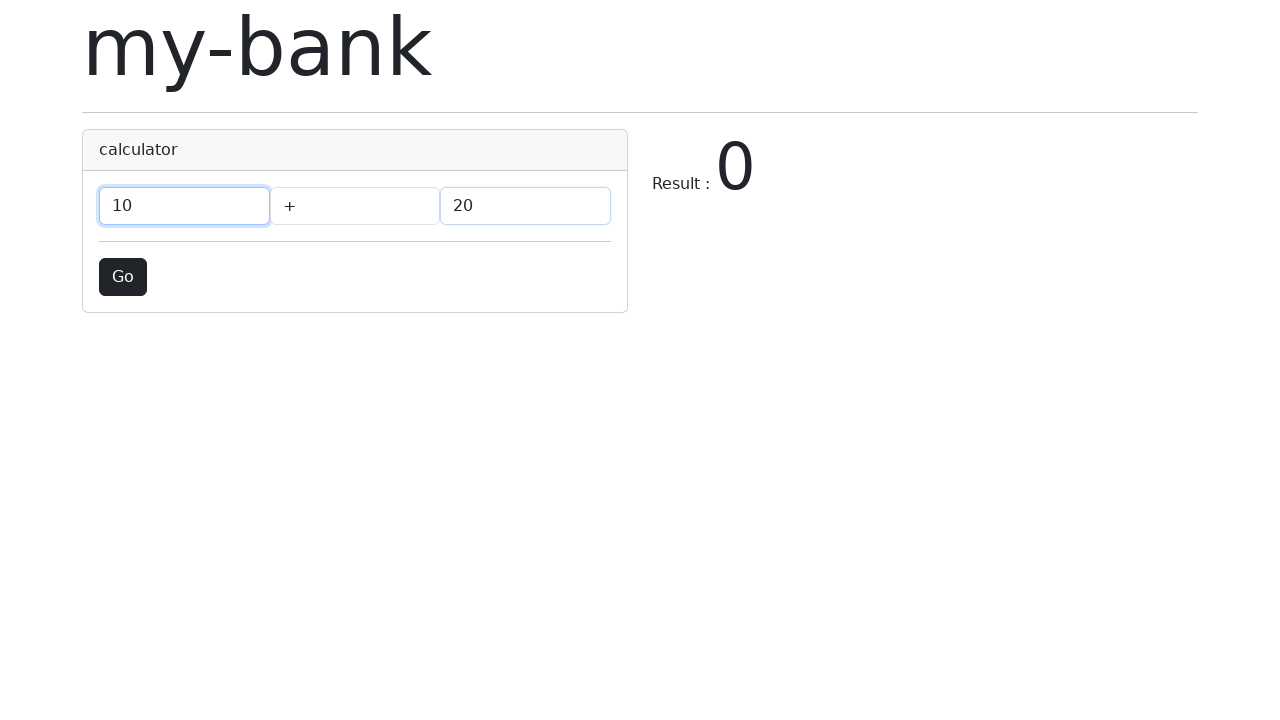

Clicked calculate button to perform addition at (123, 277) on #go
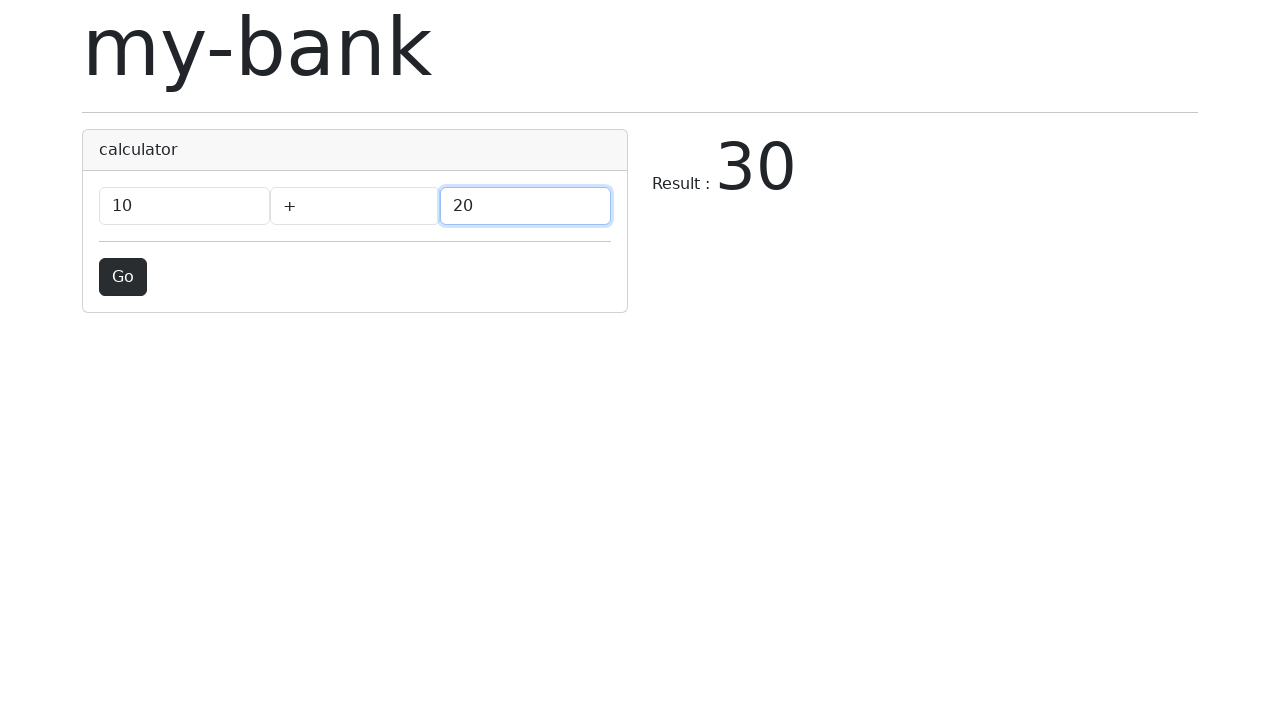

Verified that the addition result is '30'
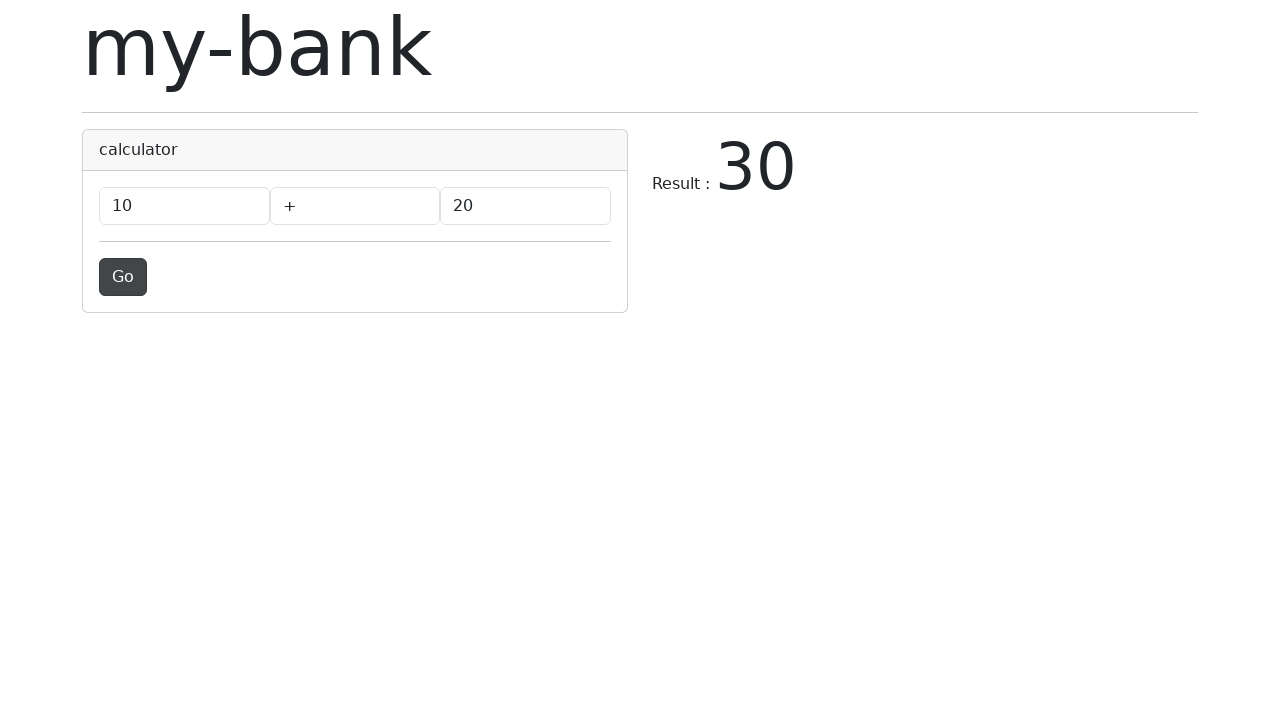

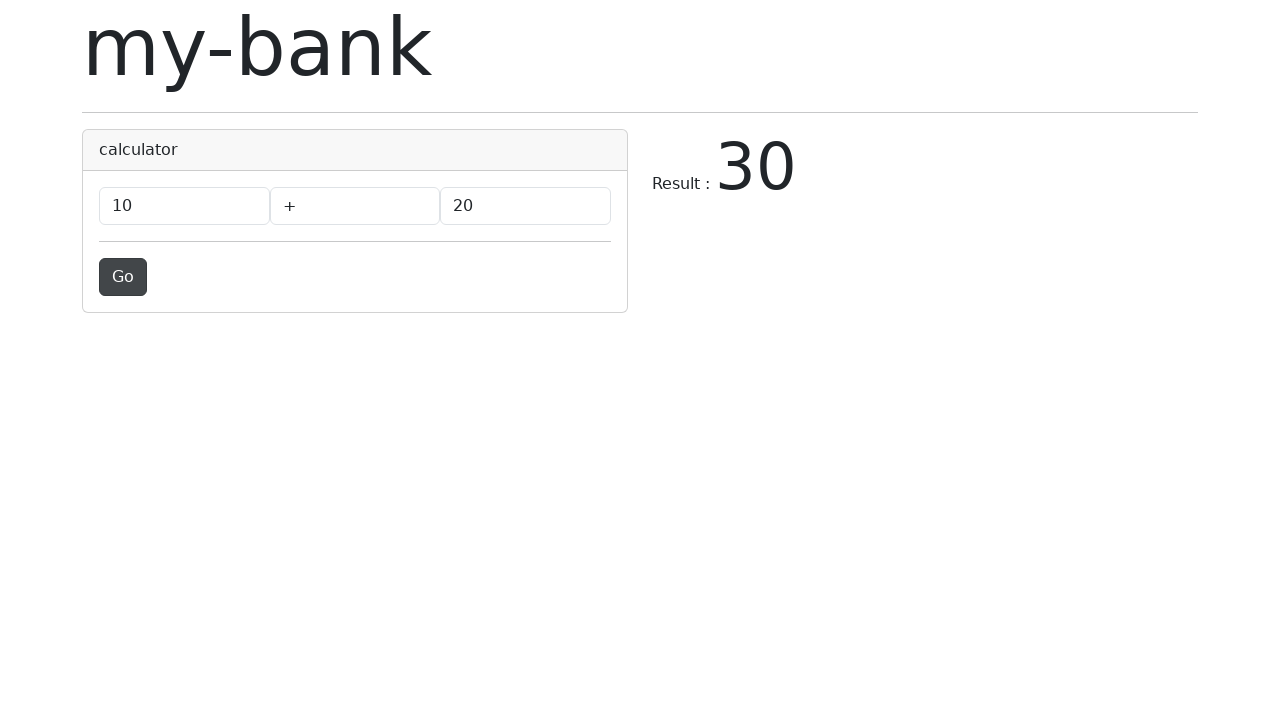